Tests hotel filter checkboxes by clicking each checkbox, verifying selection, then clearing all filters

Starting URL: http://hotel-v3.progmasters.hu/

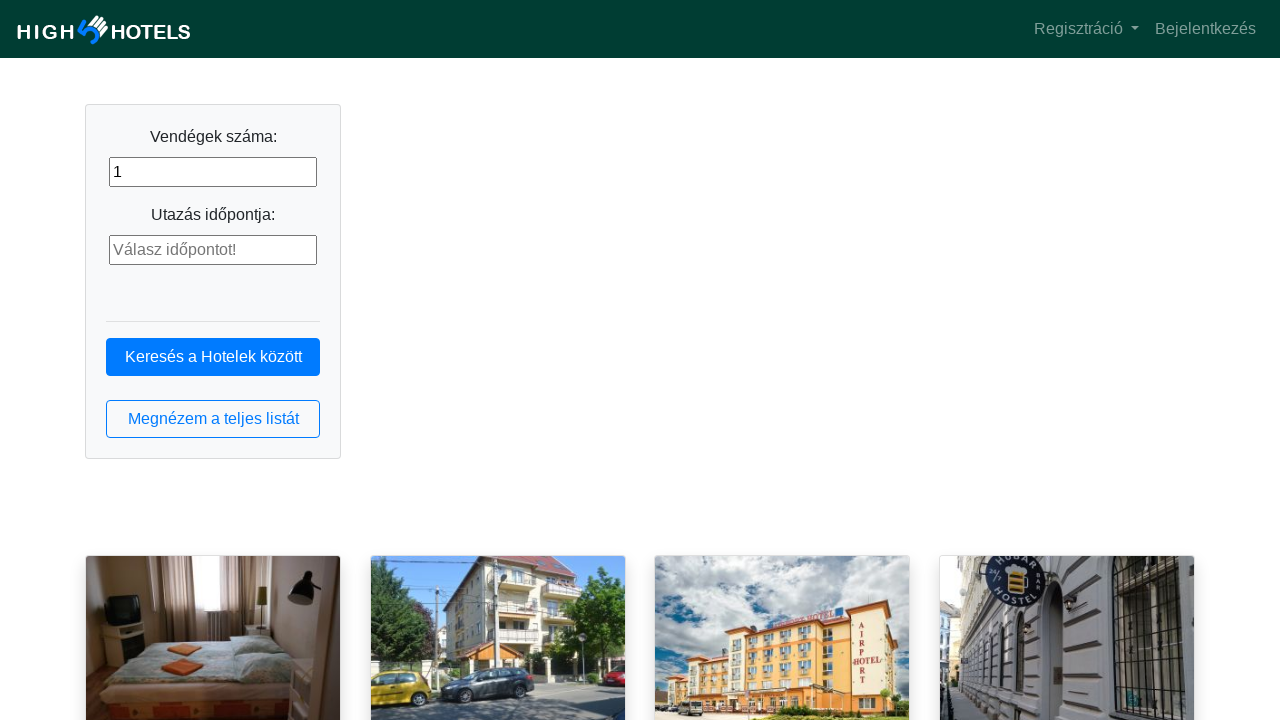

Clicked hotel list button at (213, 419) on button.btn.btn-outline-primary.btn-block
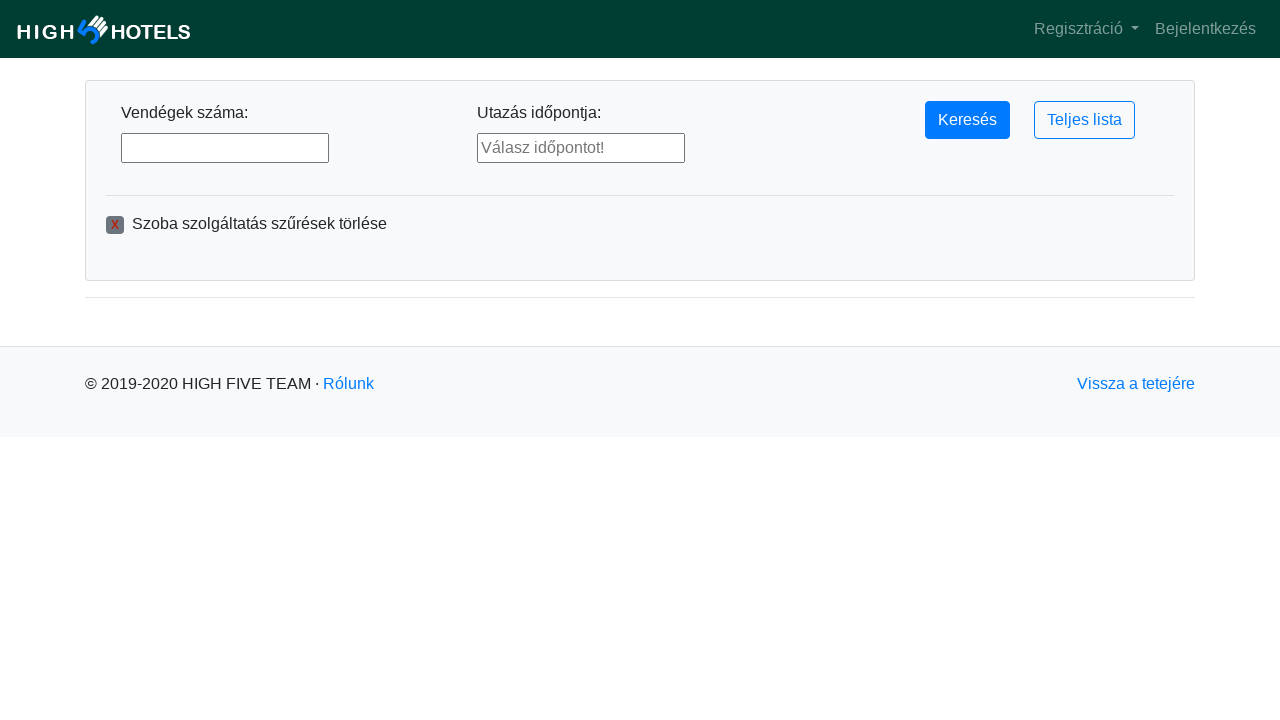

Hotel filter checkboxes loaded
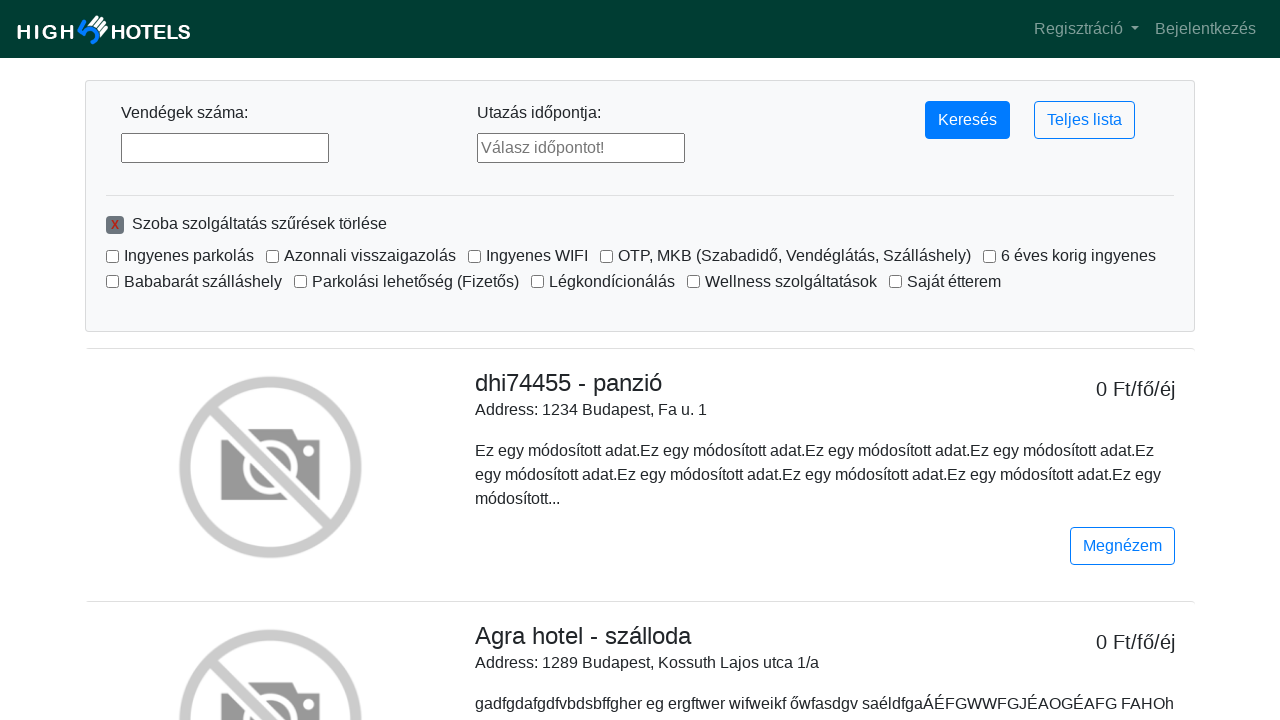

Found 10 checkboxes on the page
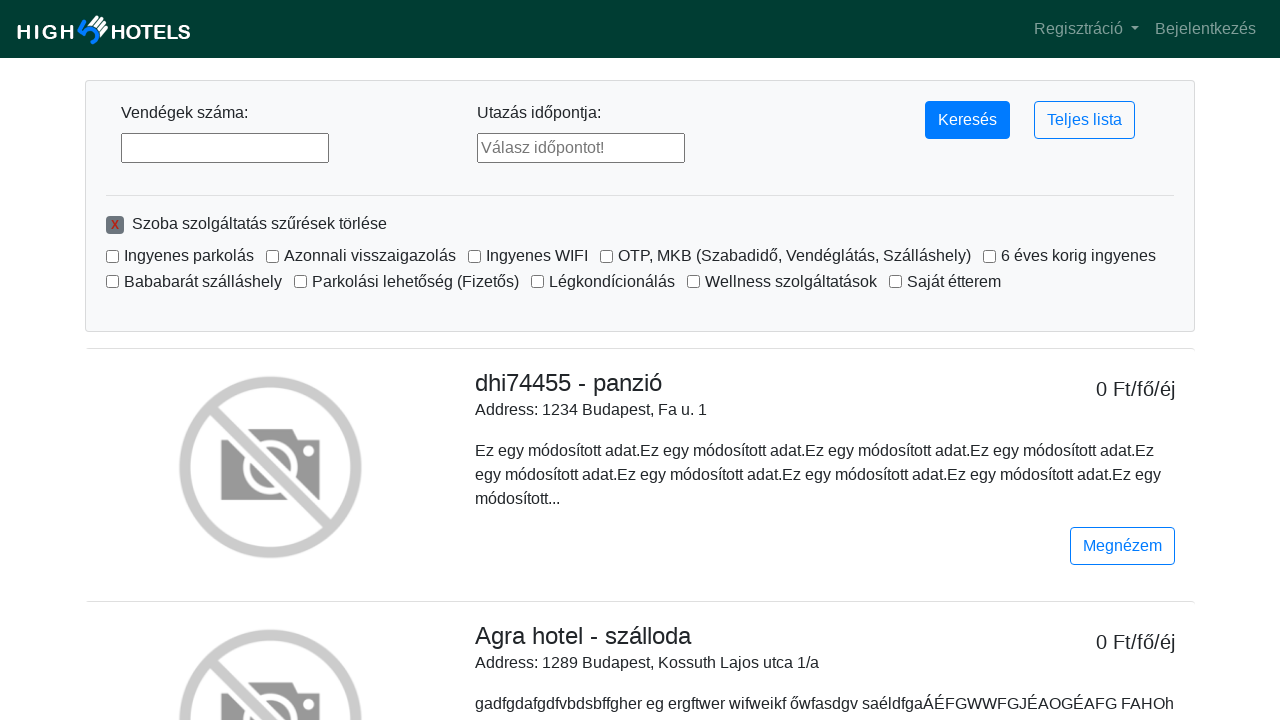

Clicked checkbox #1
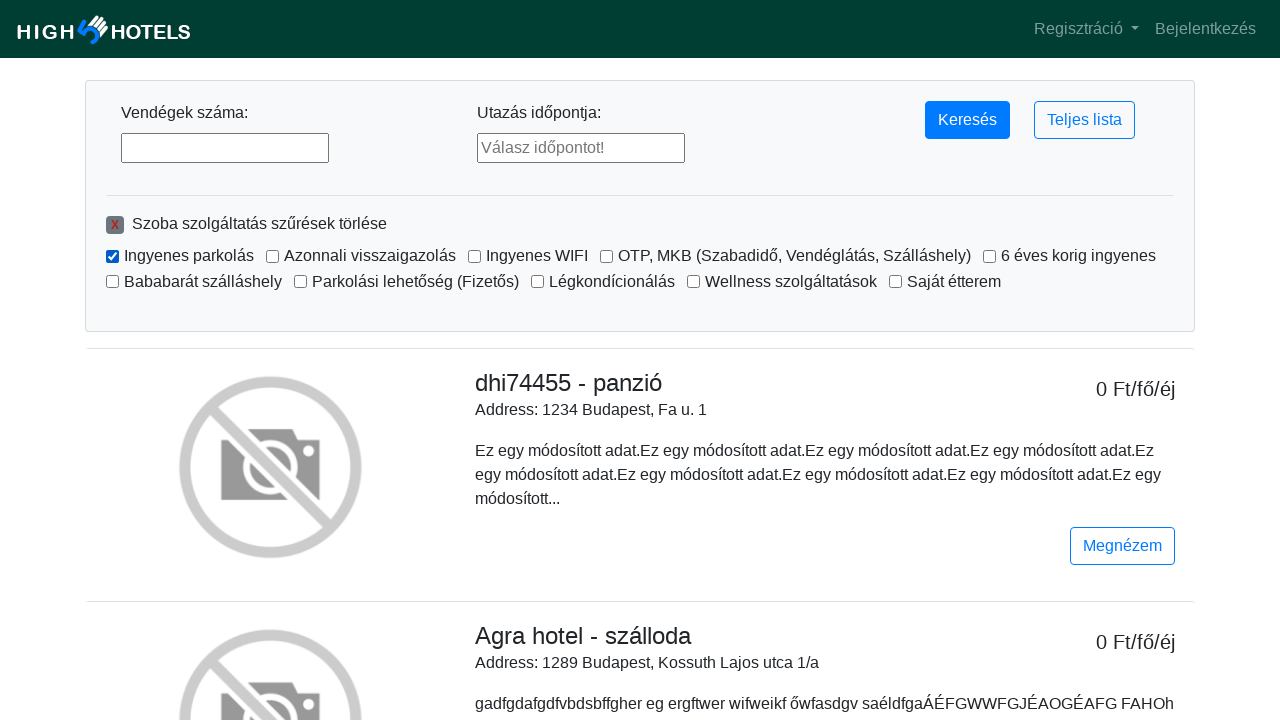

Verified checkbox #1 is selected
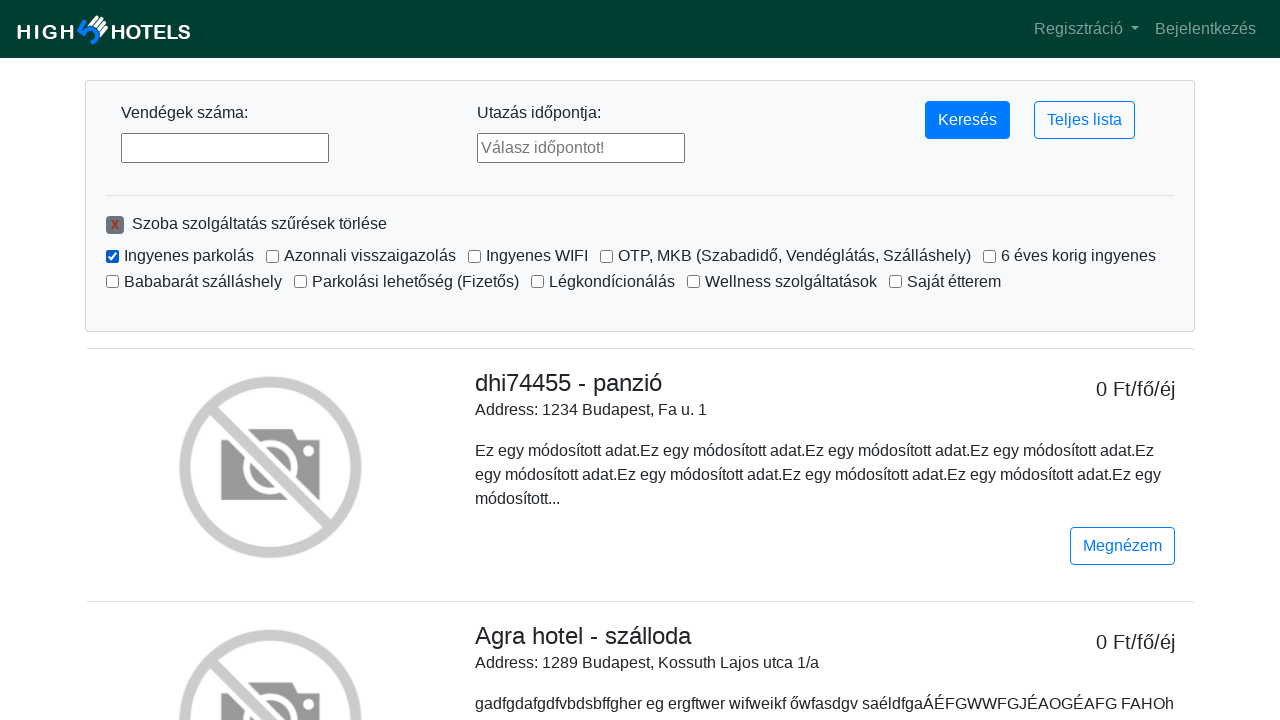

Clicked checkbox #2
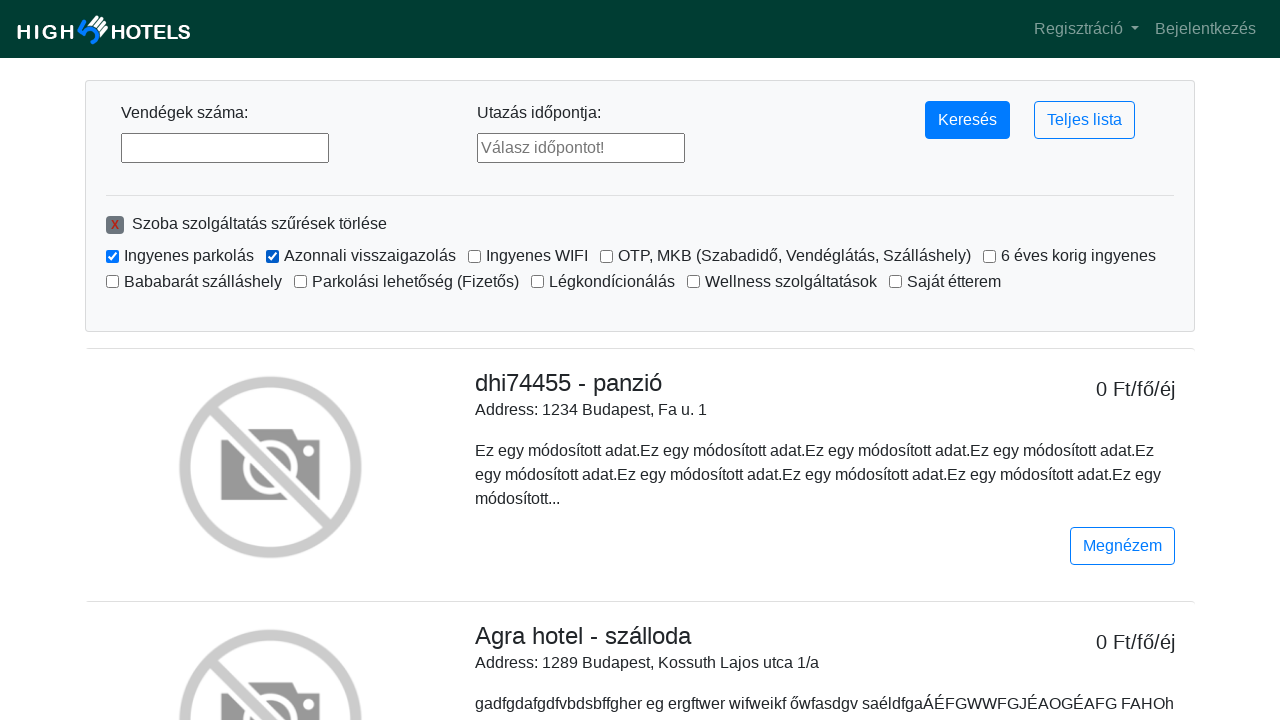

Verified checkbox #2 is selected
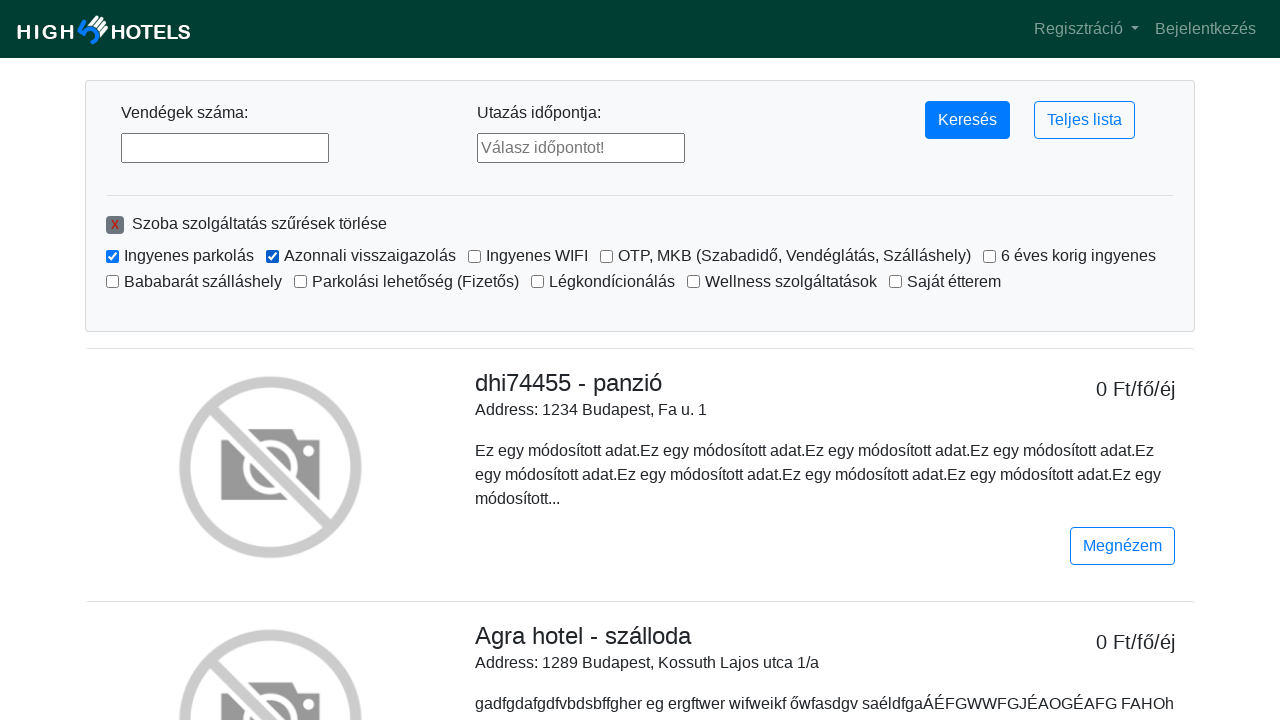

Clicked checkbox #3
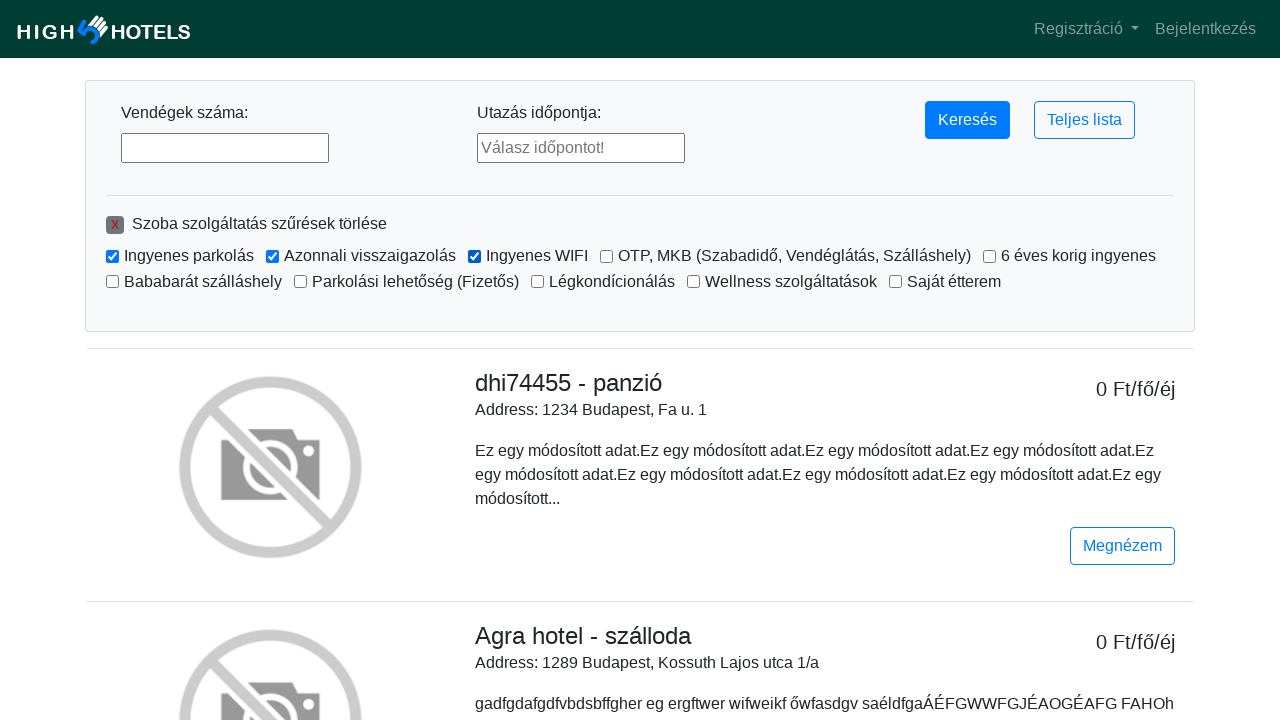

Verified checkbox #3 is selected
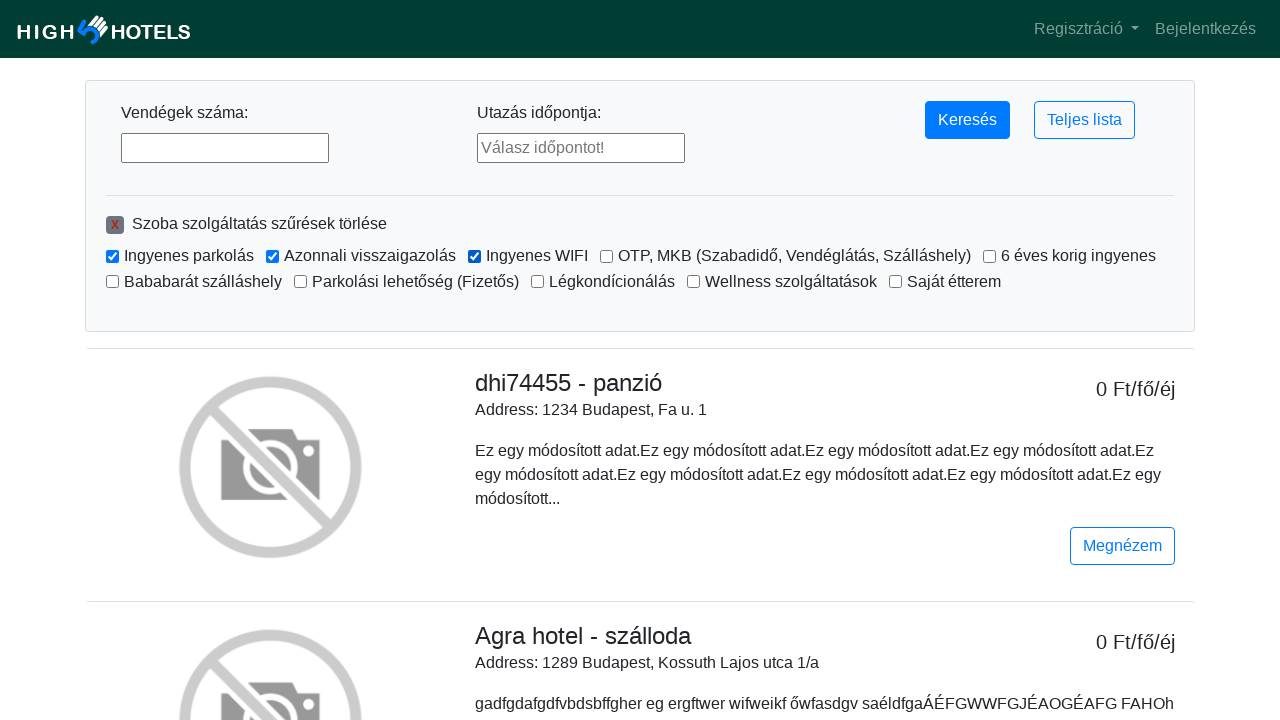

Clicked checkbox #4
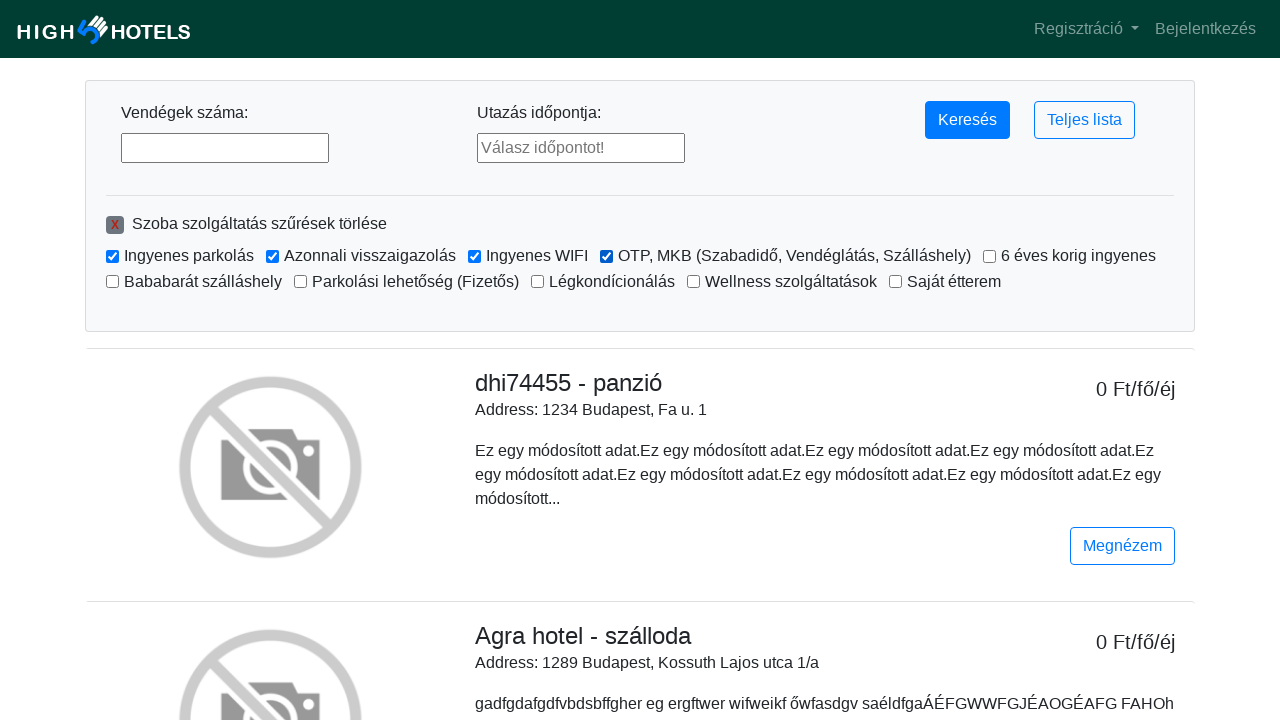

Verified checkbox #4 is selected
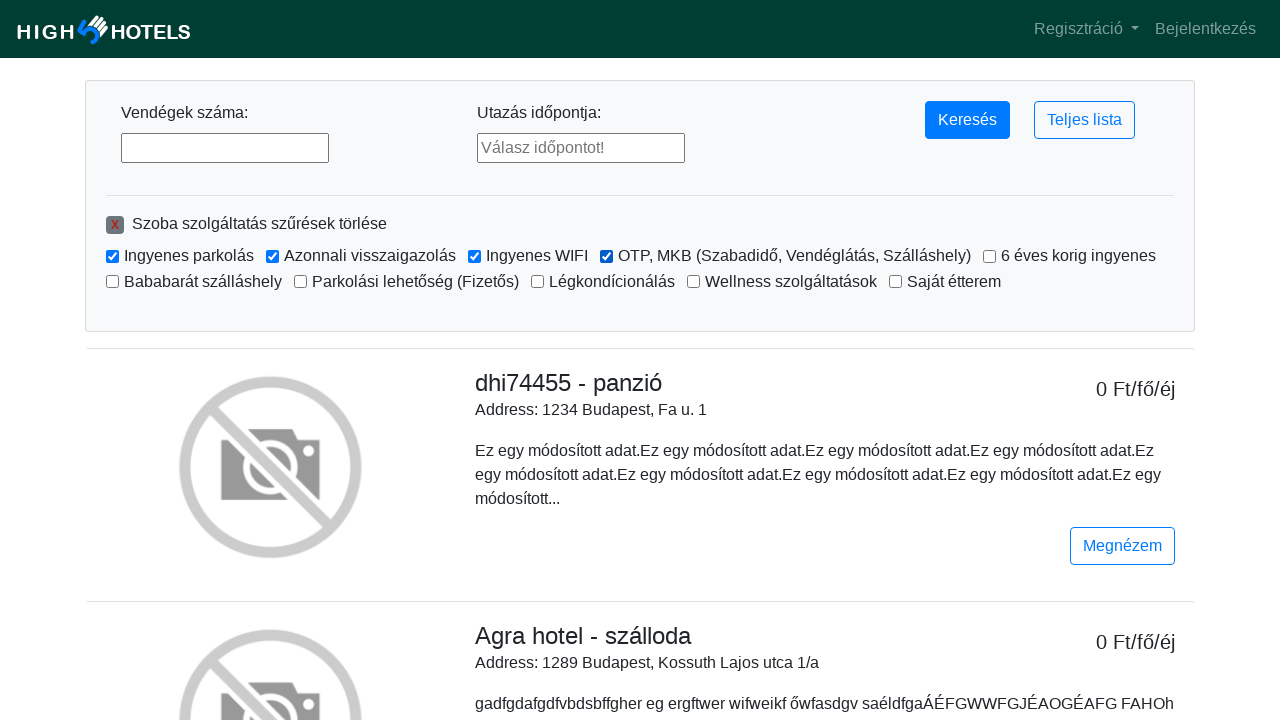

Clicked checkbox #5
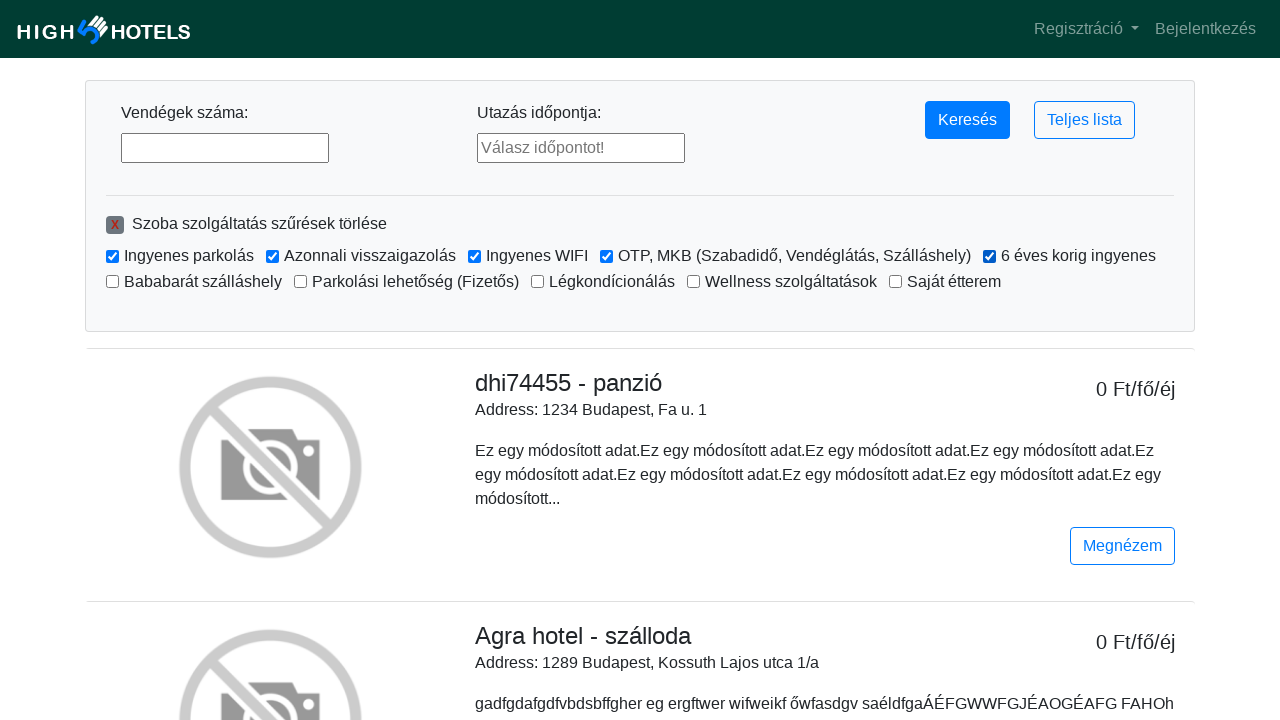

Verified checkbox #5 is selected
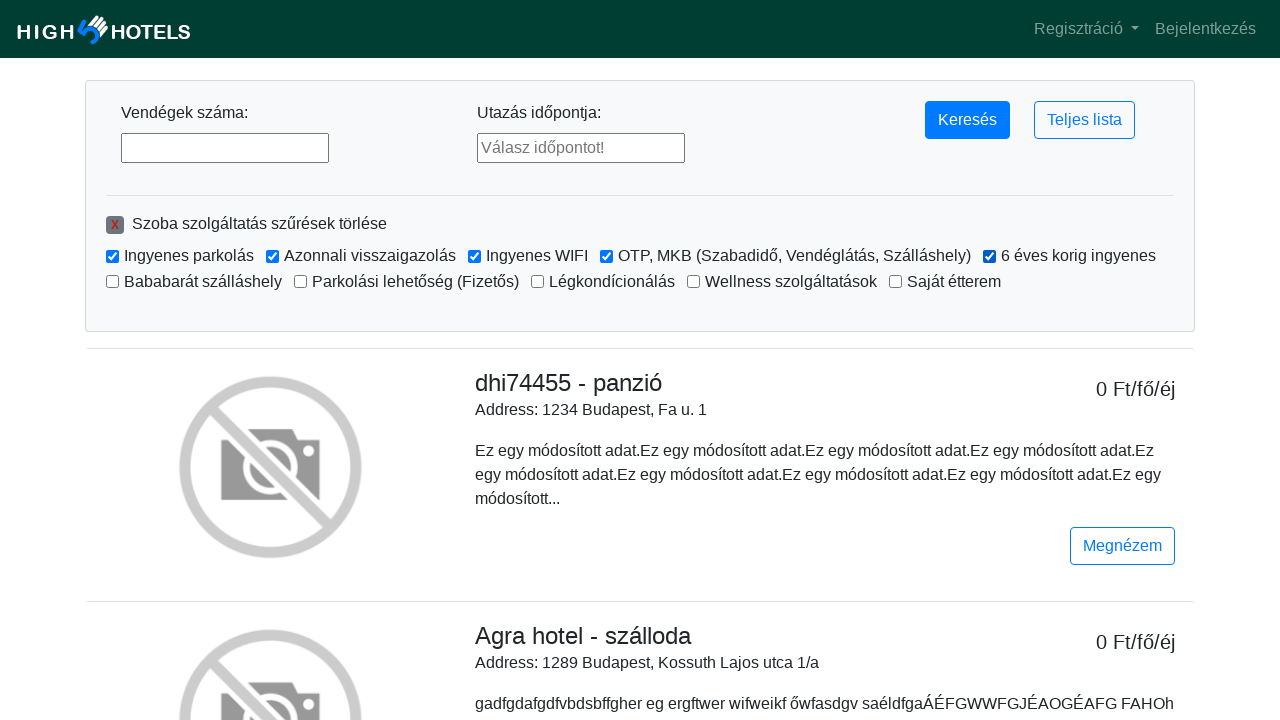

Clicked checkbox #6
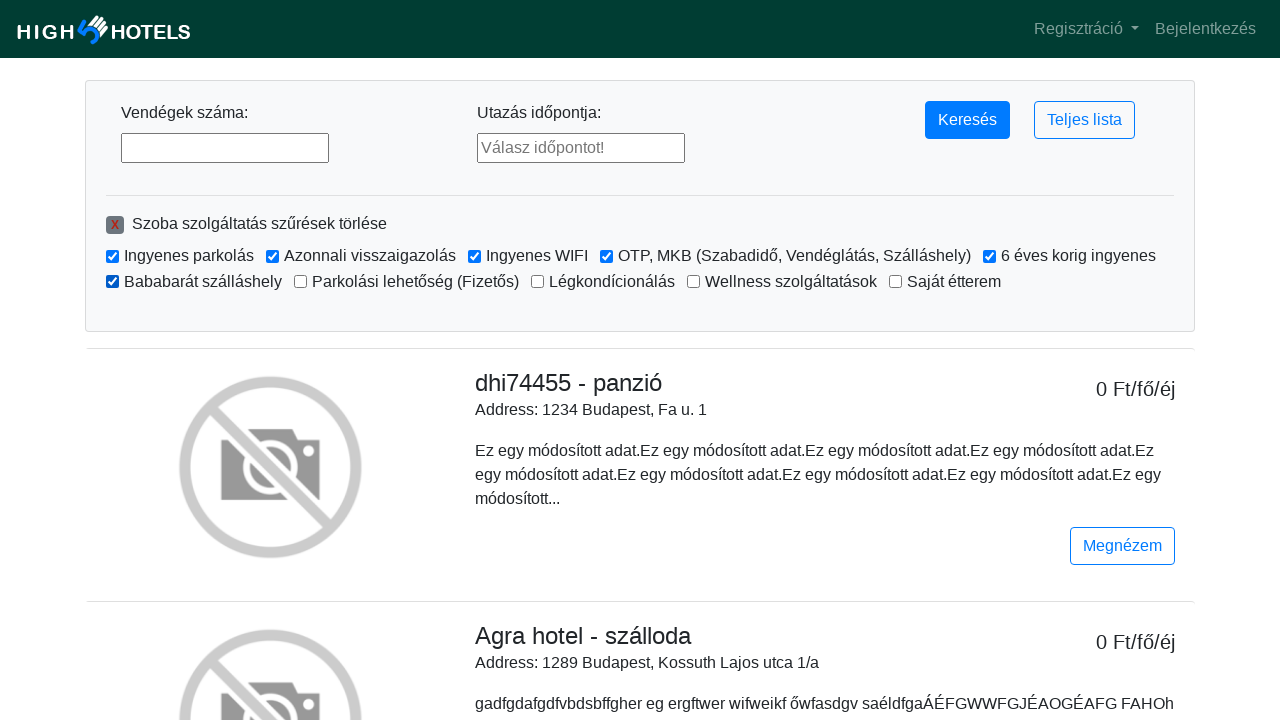

Verified checkbox #6 is selected
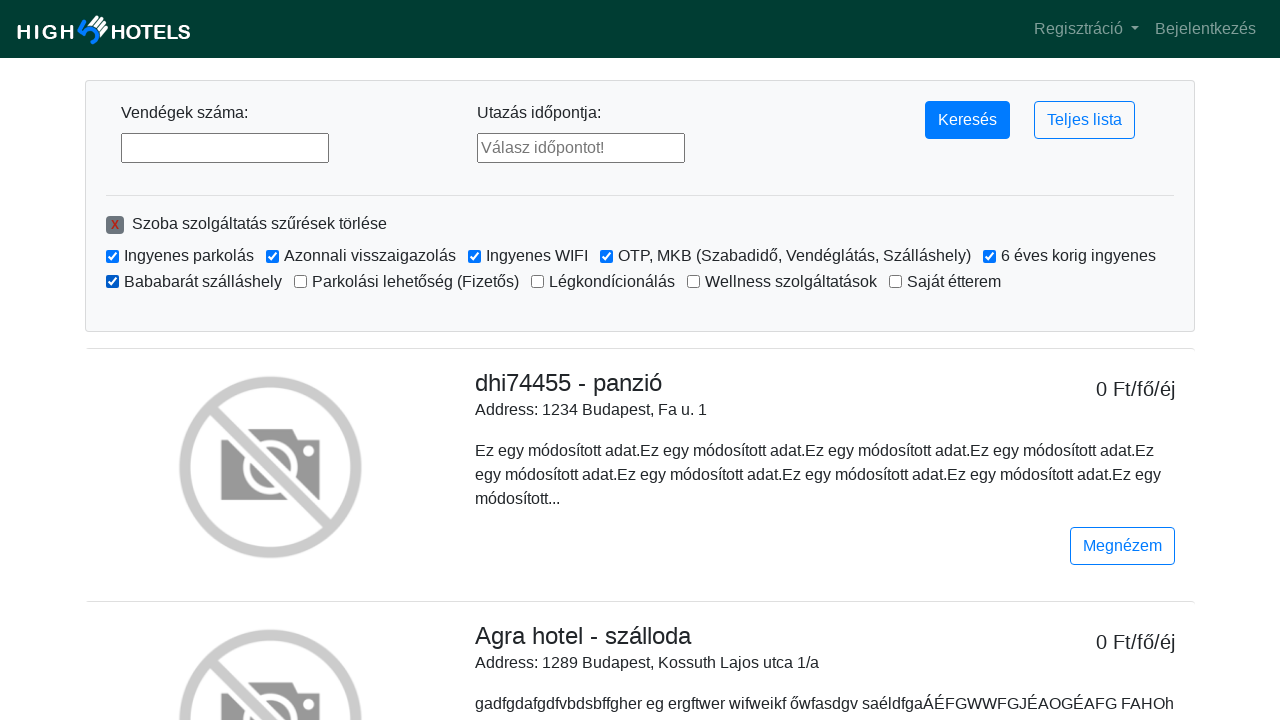

Clicked checkbox #7
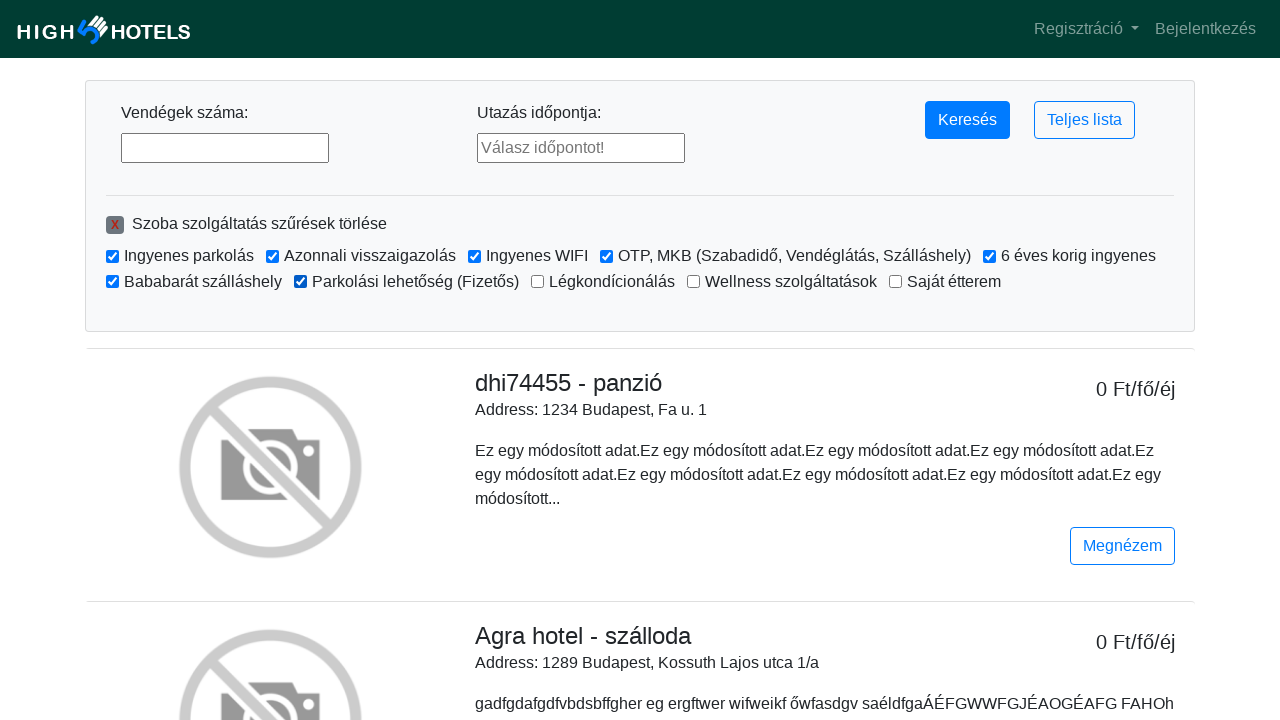

Verified checkbox #7 is selected
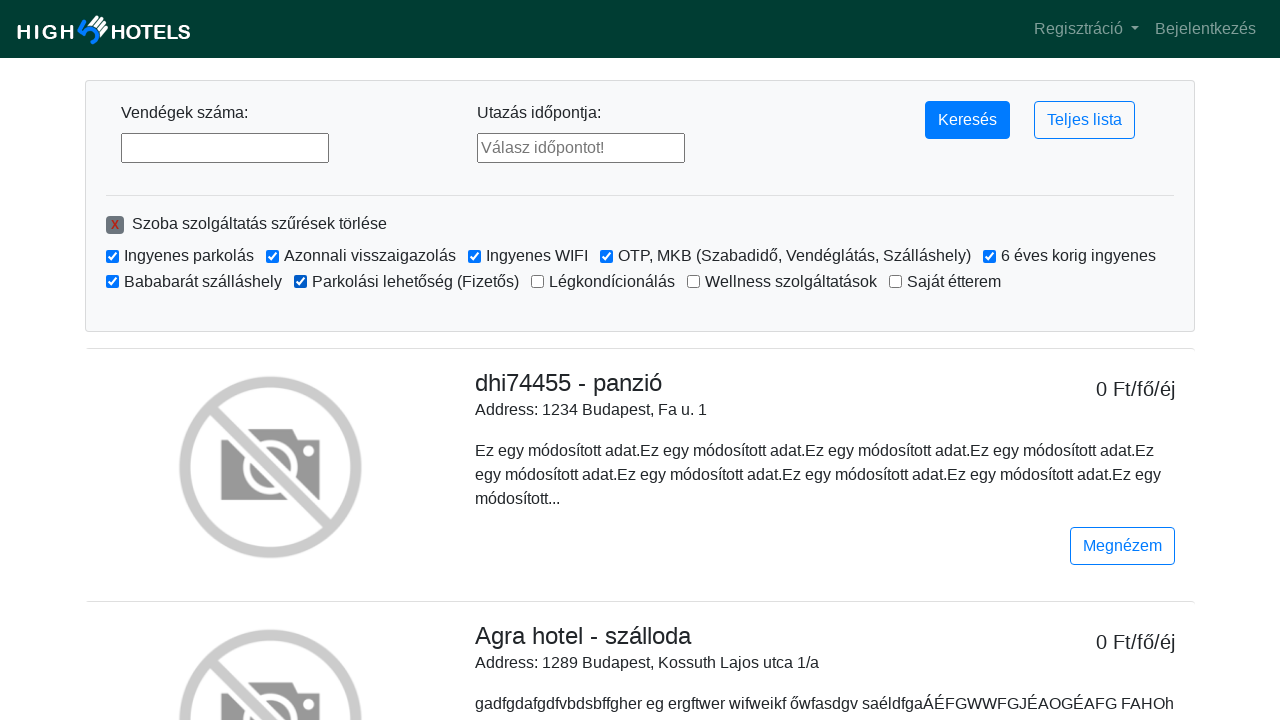

Clicked checkbox #8
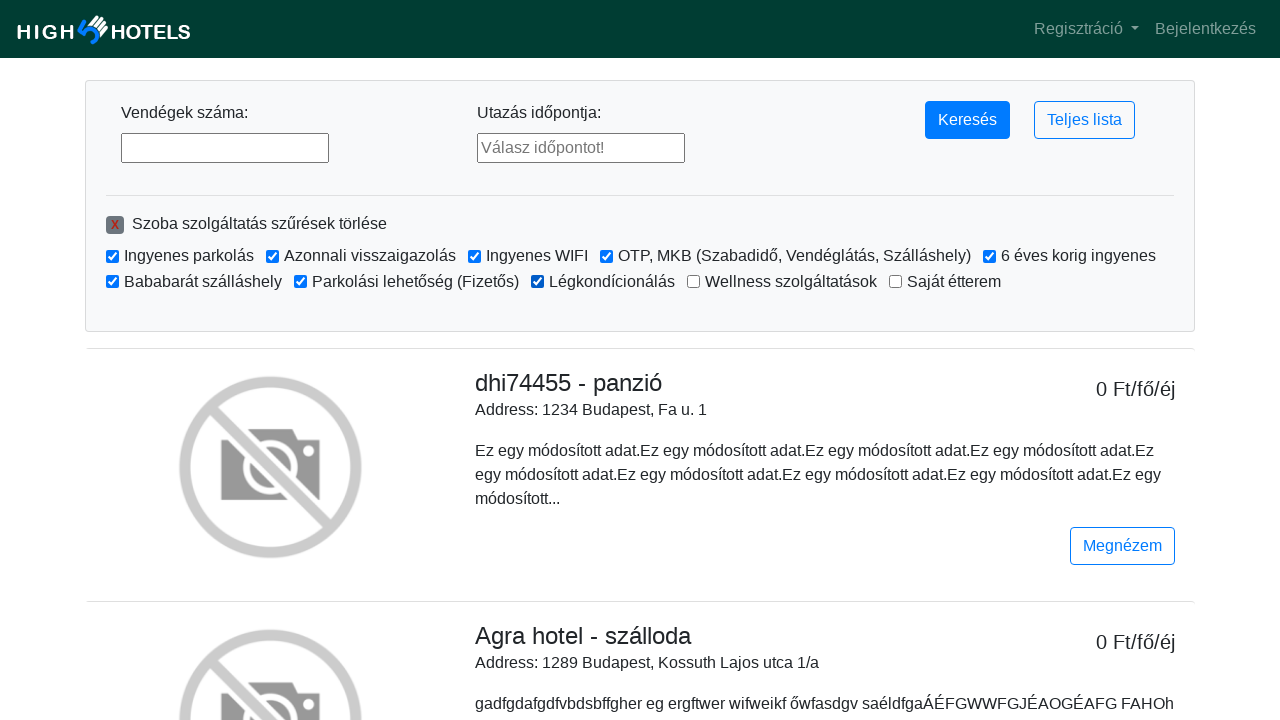

Verified checkbox #8 is selected
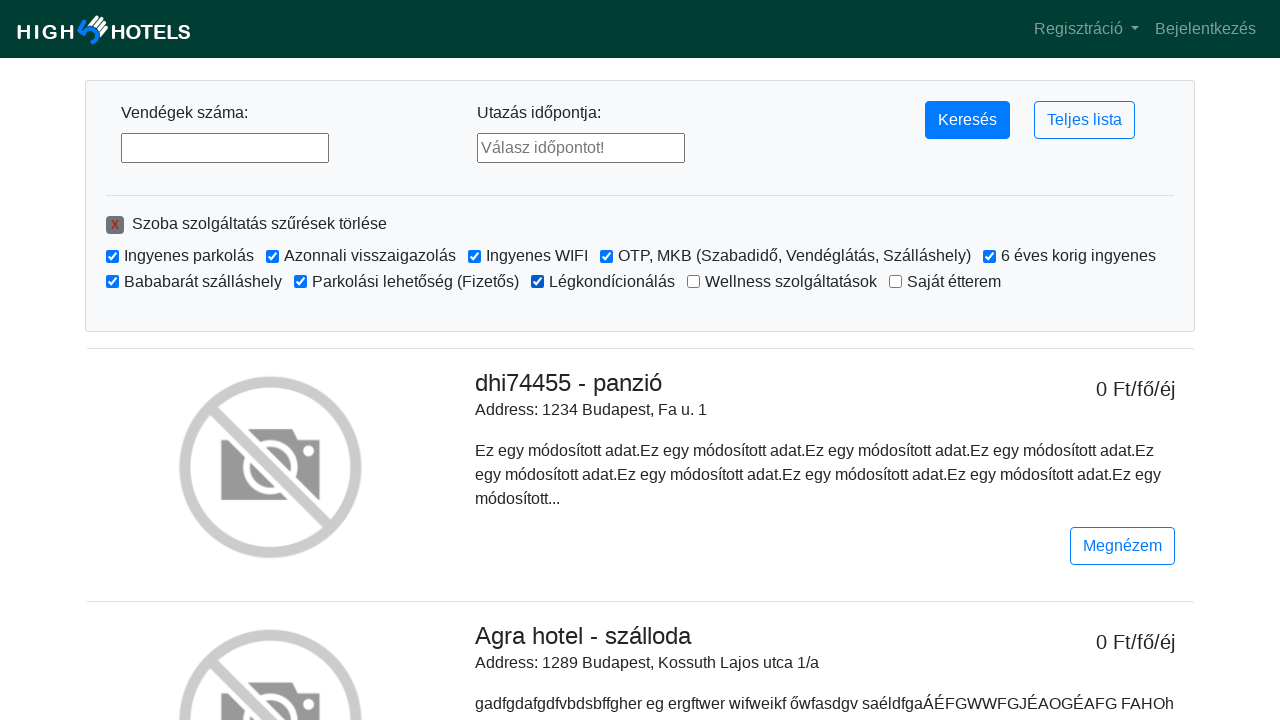

Clicked checkbox #9
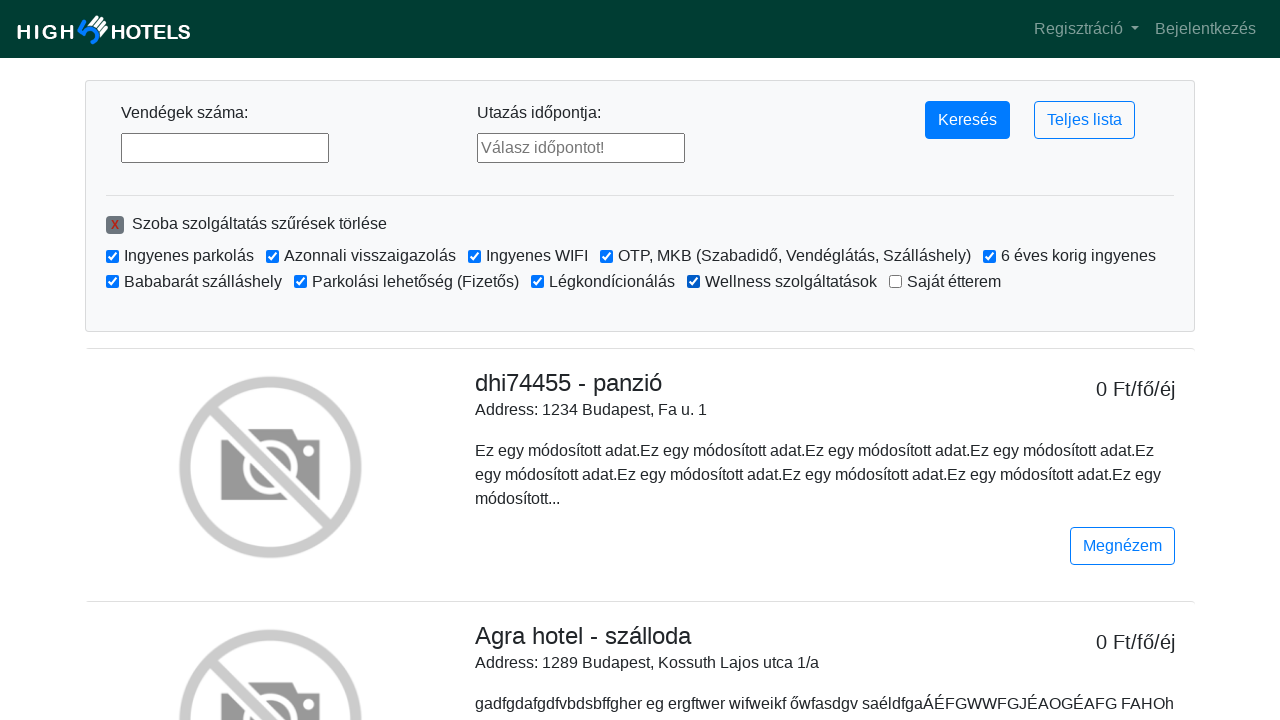

Verified checkbox #9 is selected
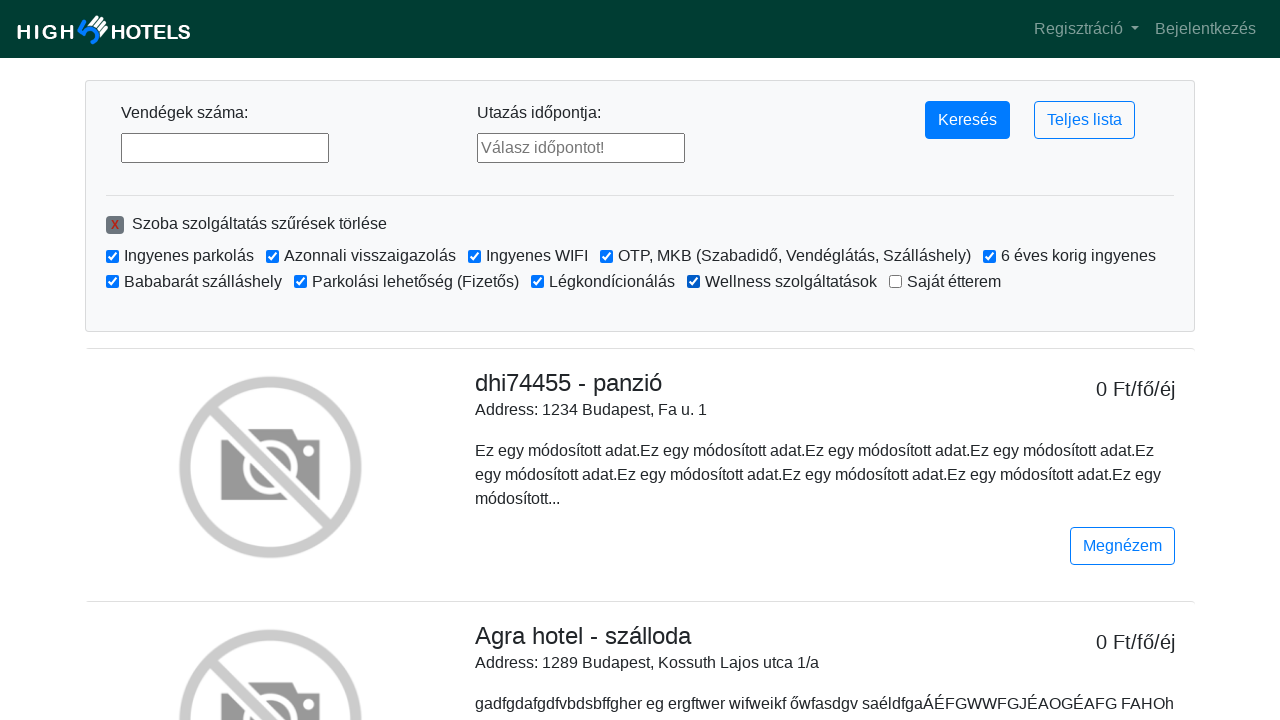

Clicked checkbox #10
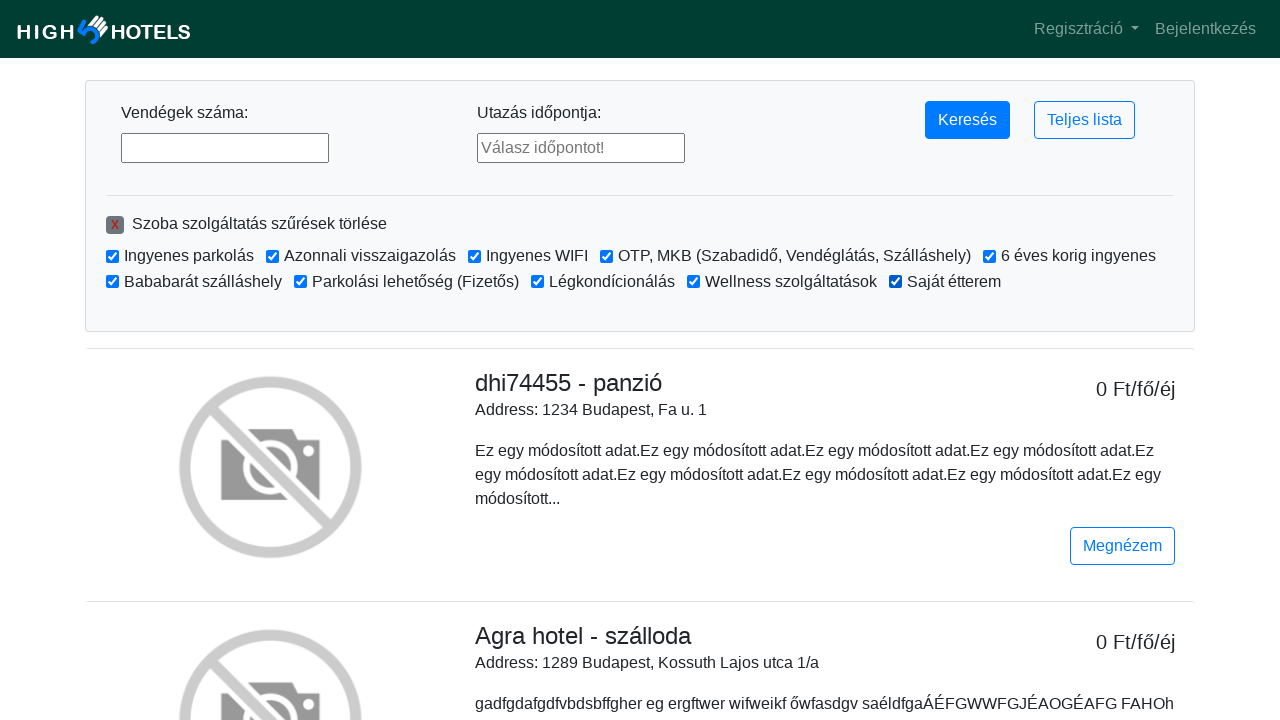

Verified checkbox #10 is selected
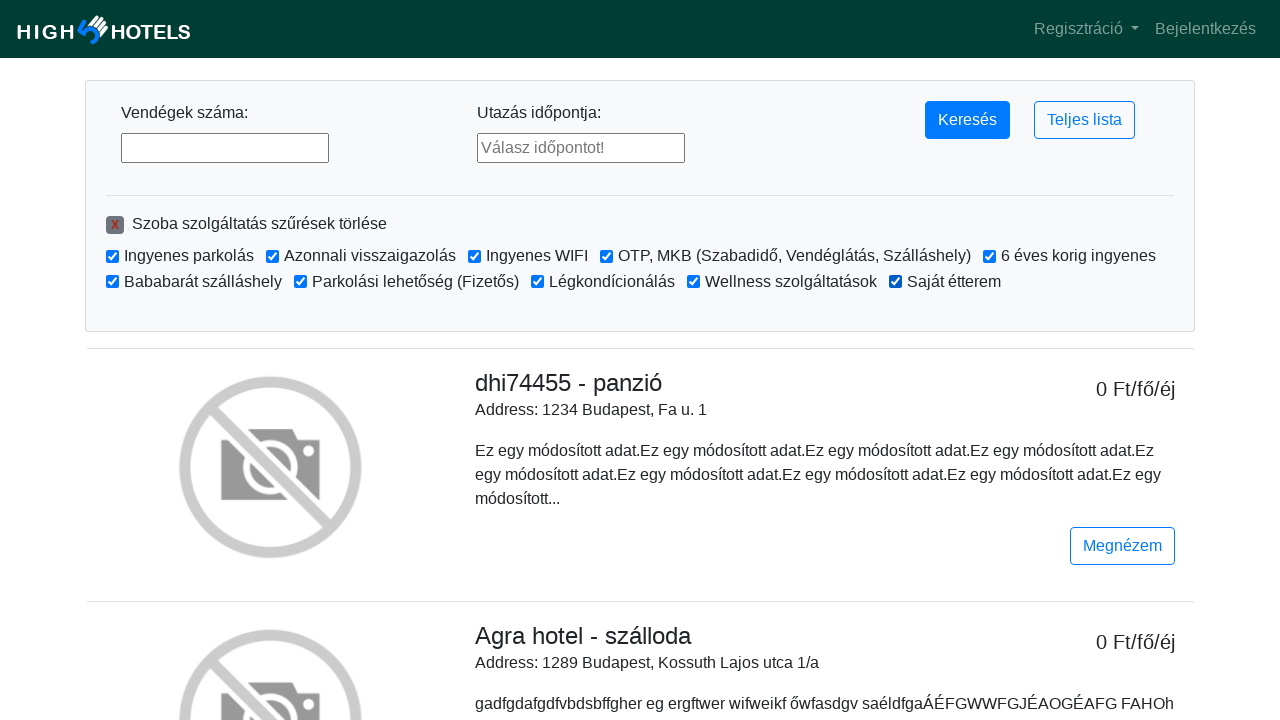

Clicked clear all filters button at (115, 225) on span.badge.badge-secondary.mr-2
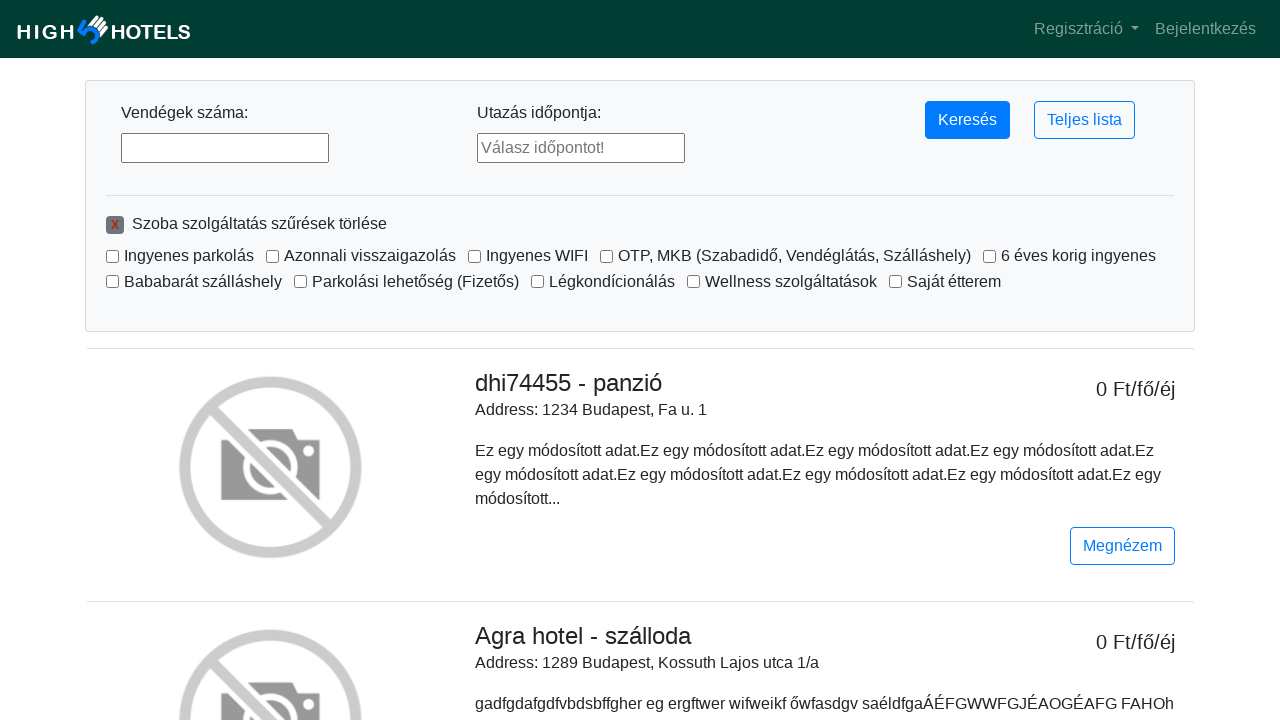

Retrieved 10 checkboxes to verify they are cleared
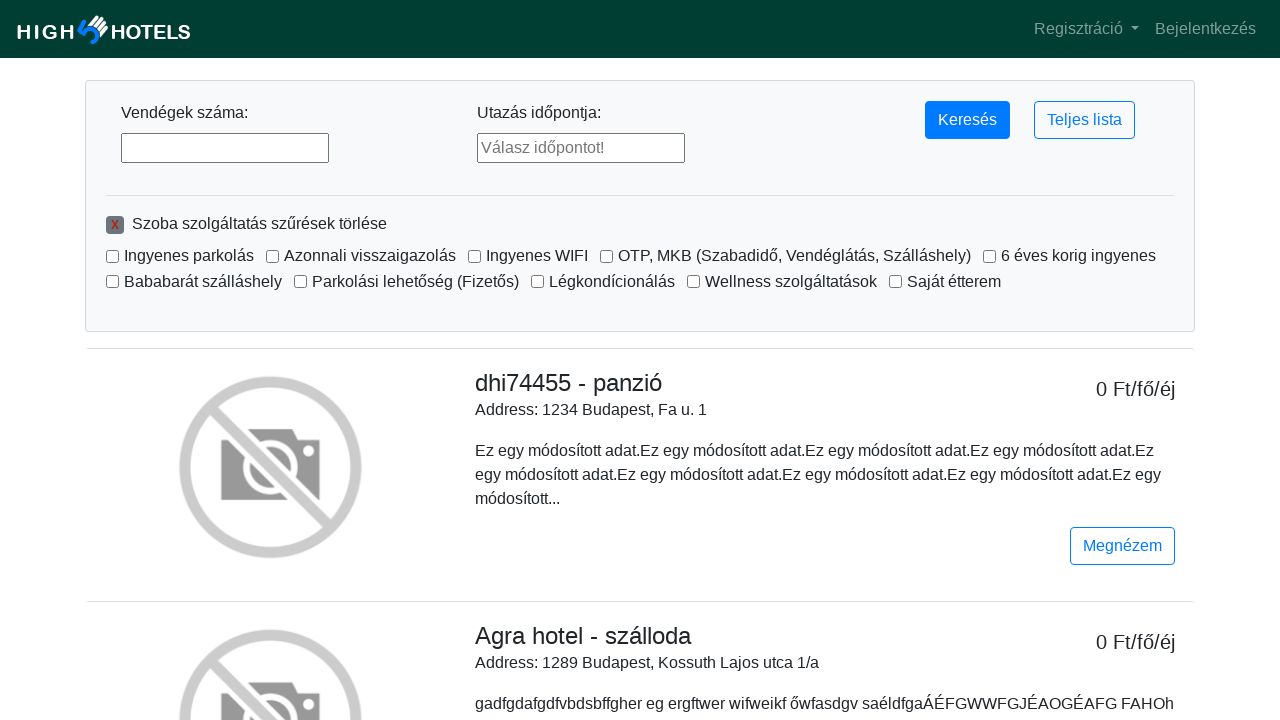

Verified checkbox #1 is unchecked
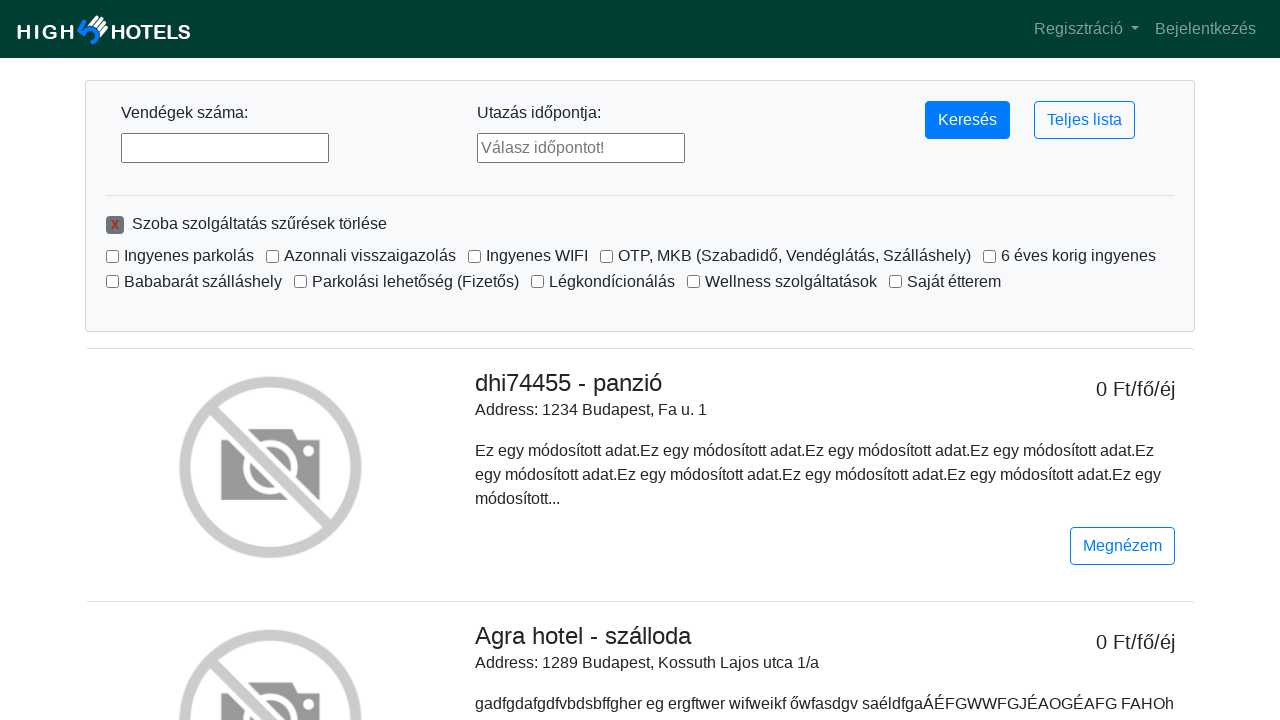

Verified checkbox #2 is unchecked
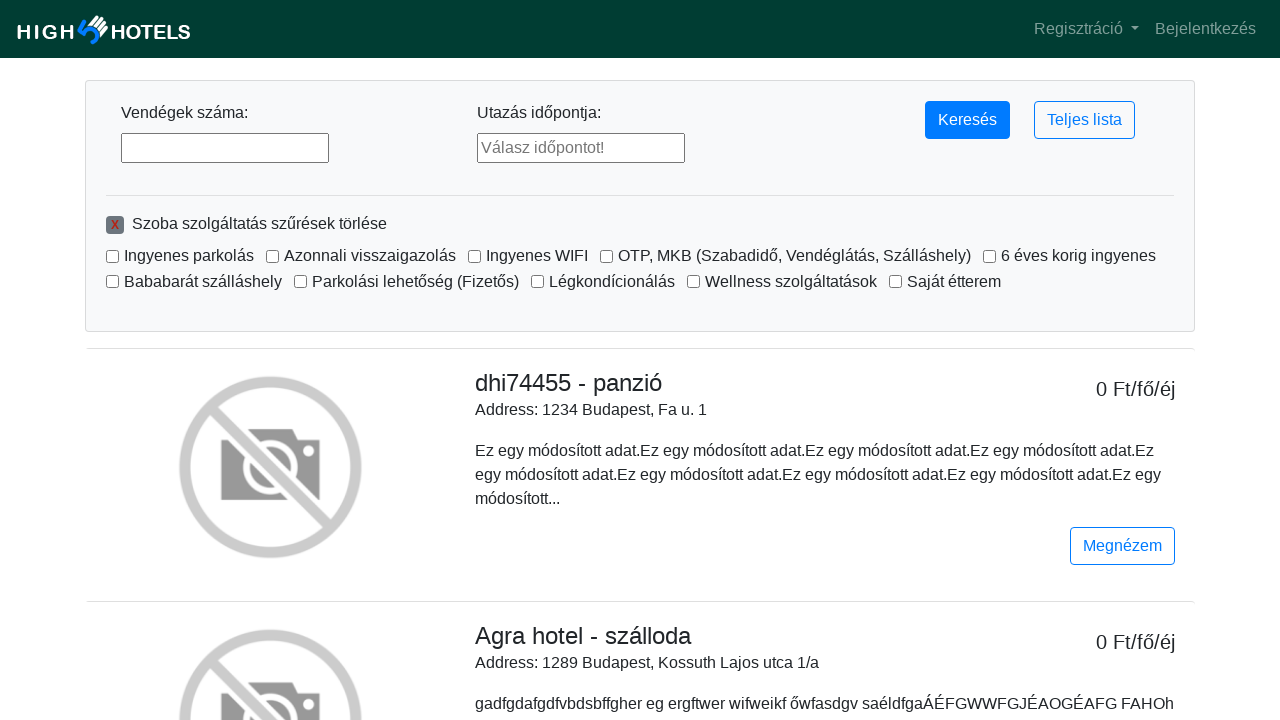

Verified checkbox #3 is unchecked
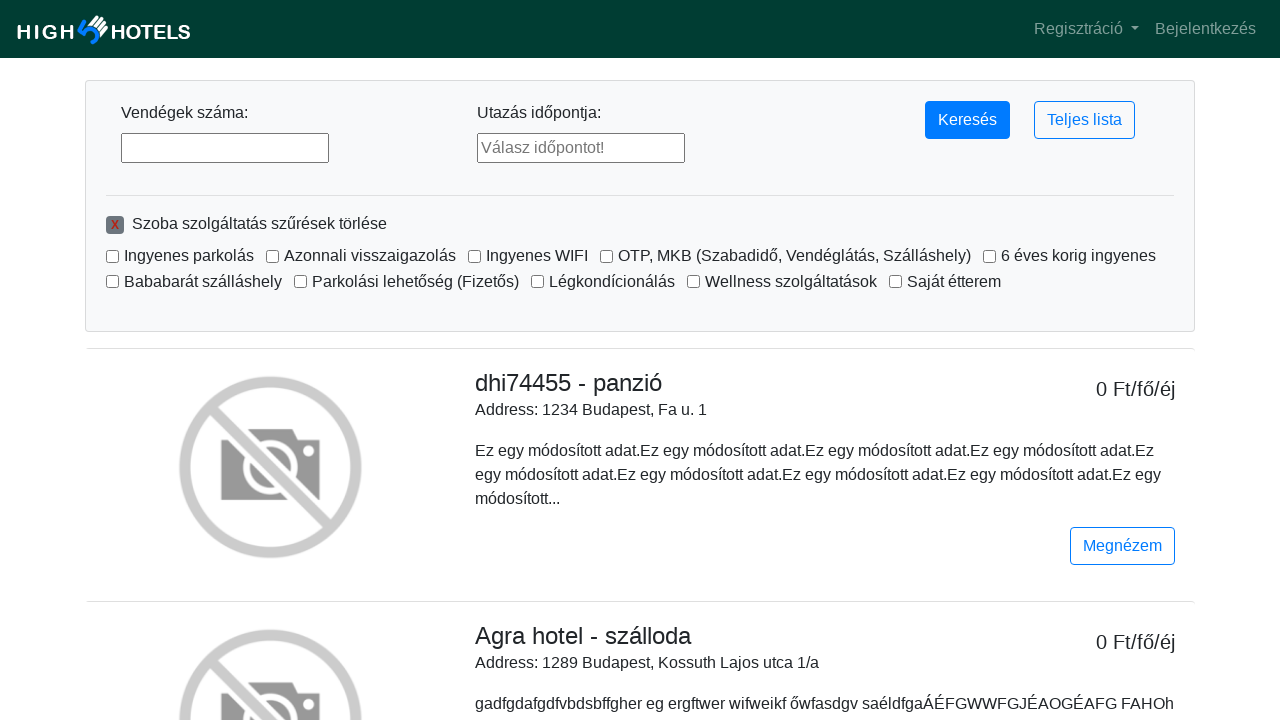

Verified checkbox #4 is unchecked
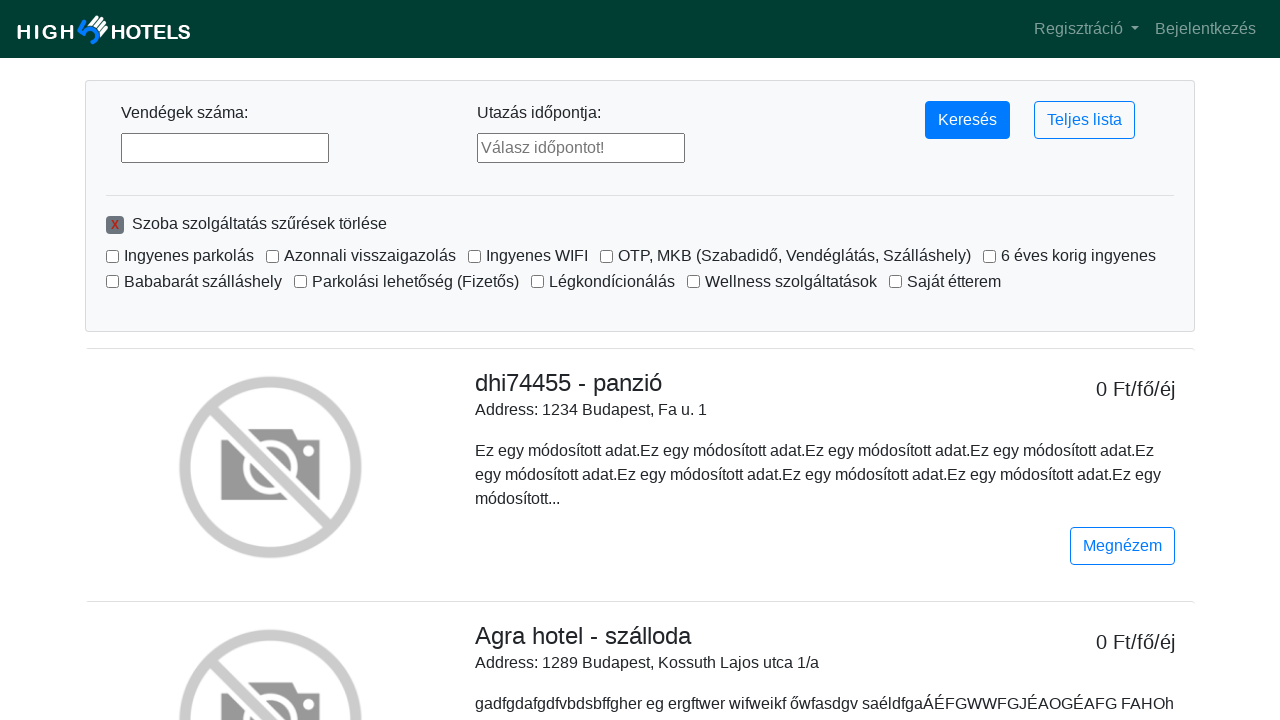

Verified checkbox #5 is unchecked
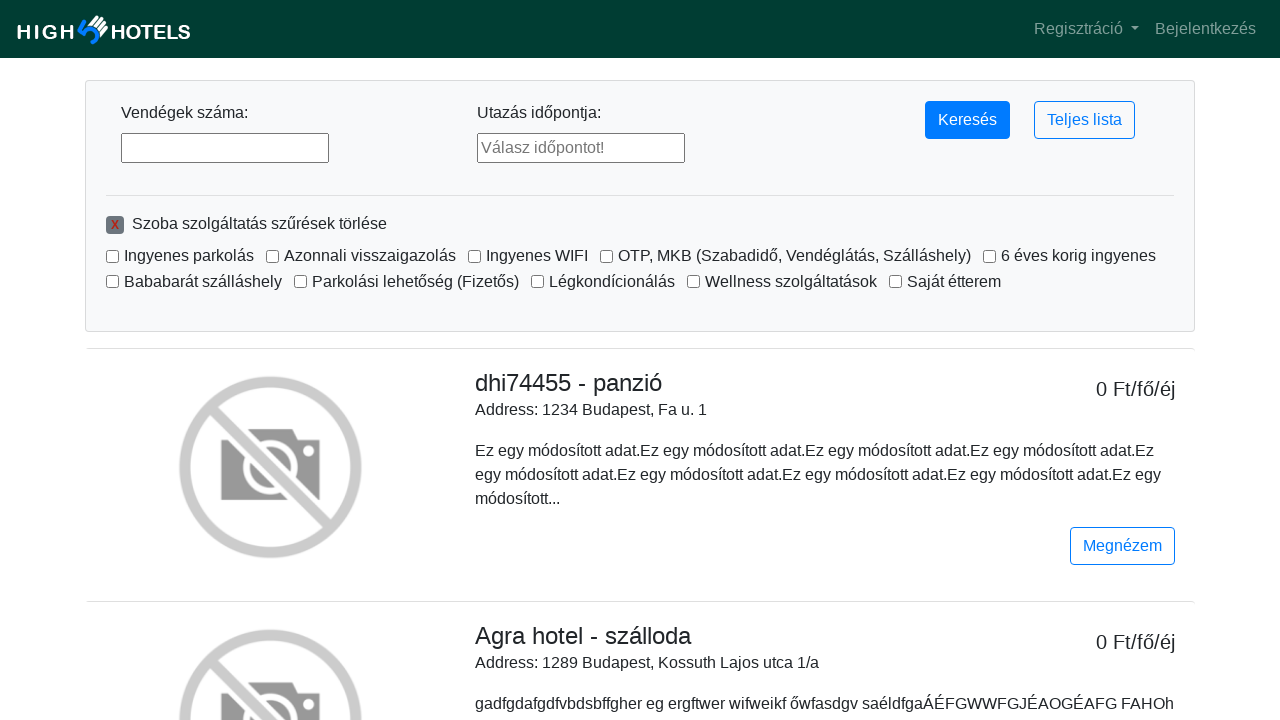

Verified checkbox #6 is unchecked
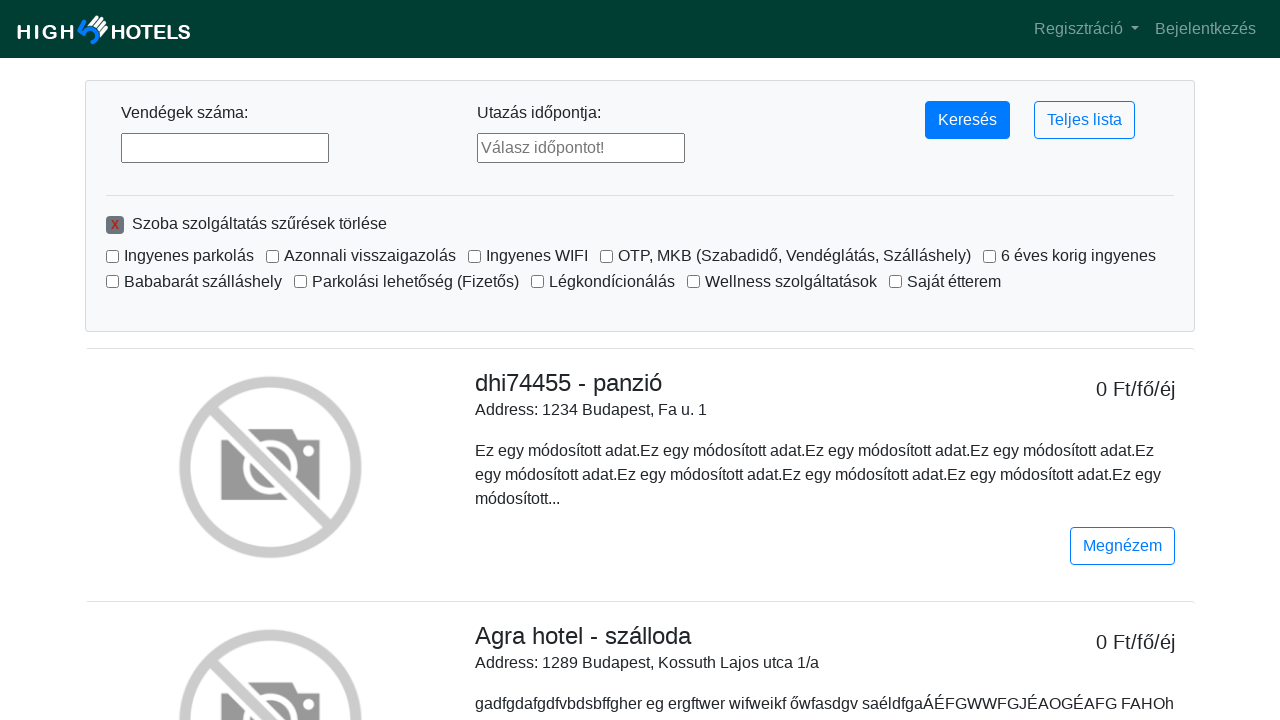

Verified checkbox #7 is unchecked
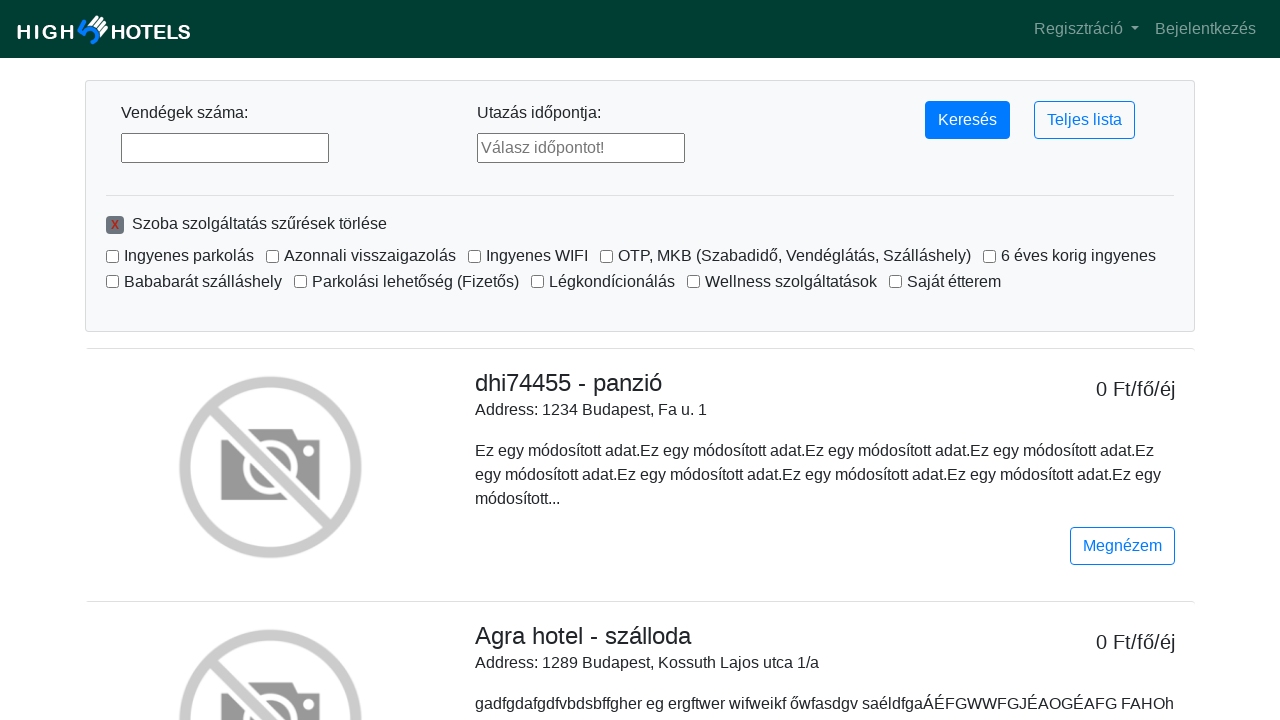

Verified checkbox #8 is unchecked
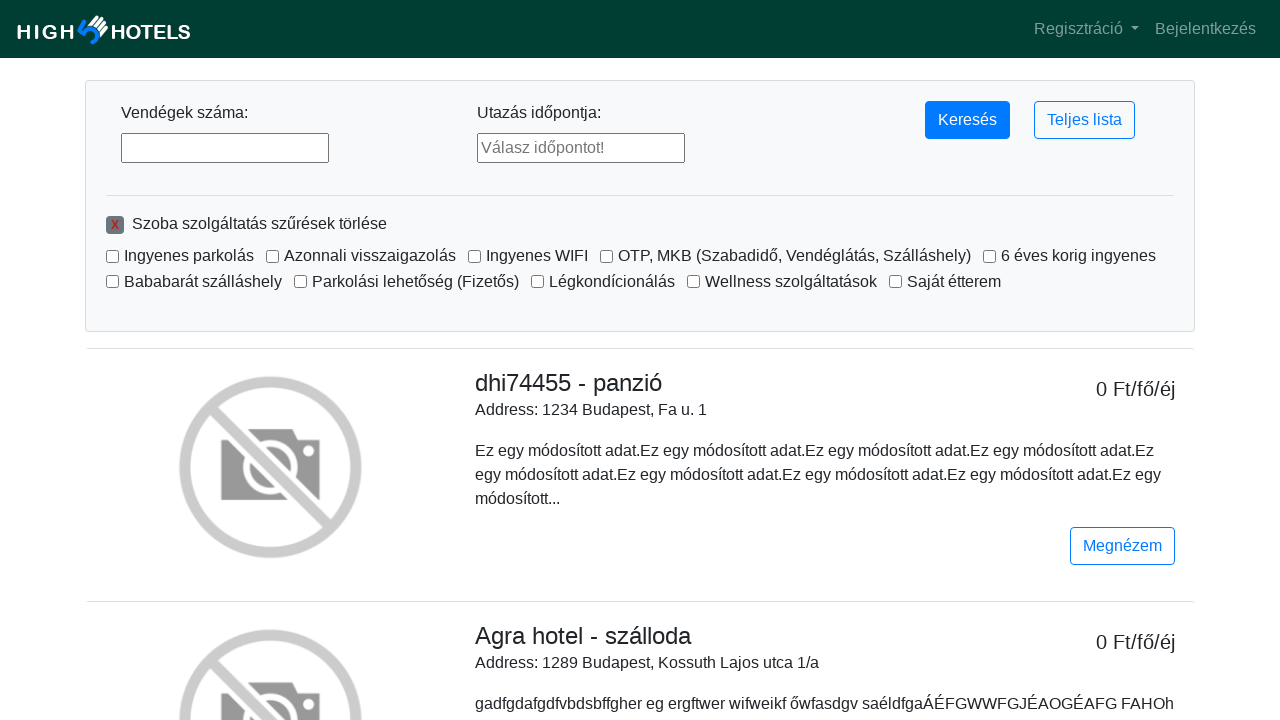

Verified checkbox #9 is unchecked
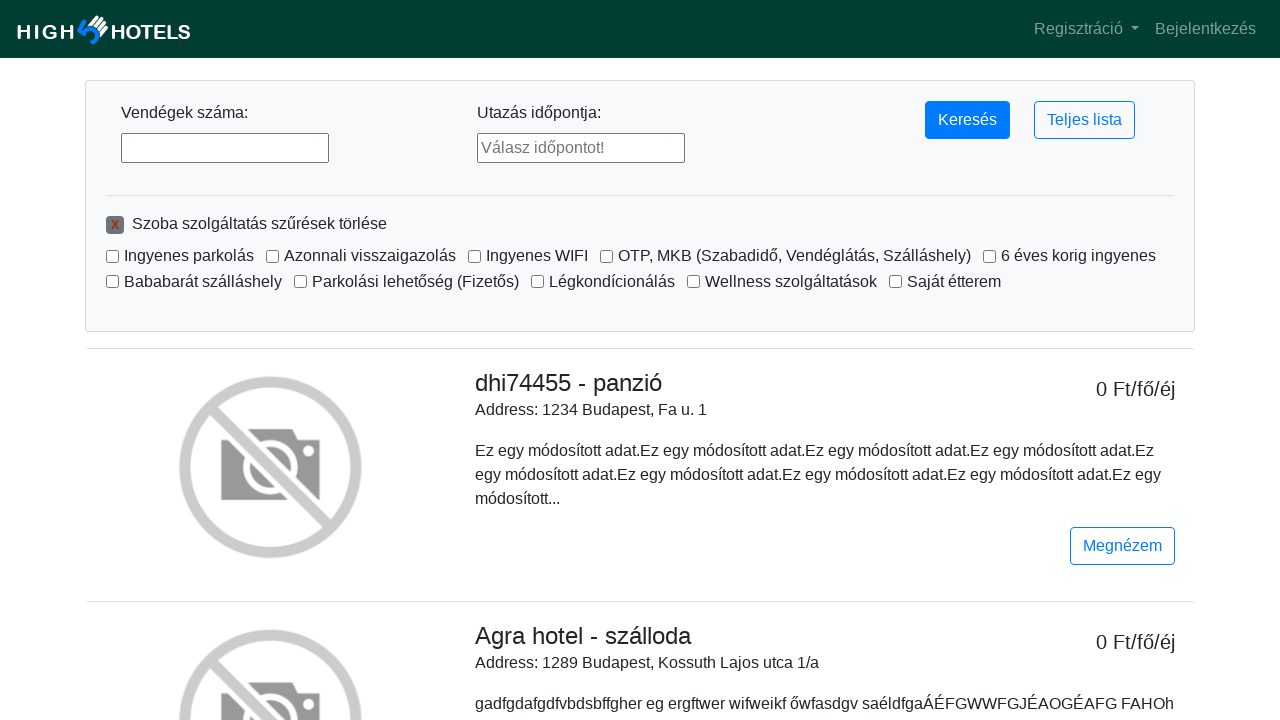

Verified checkbox #10 is unchecked
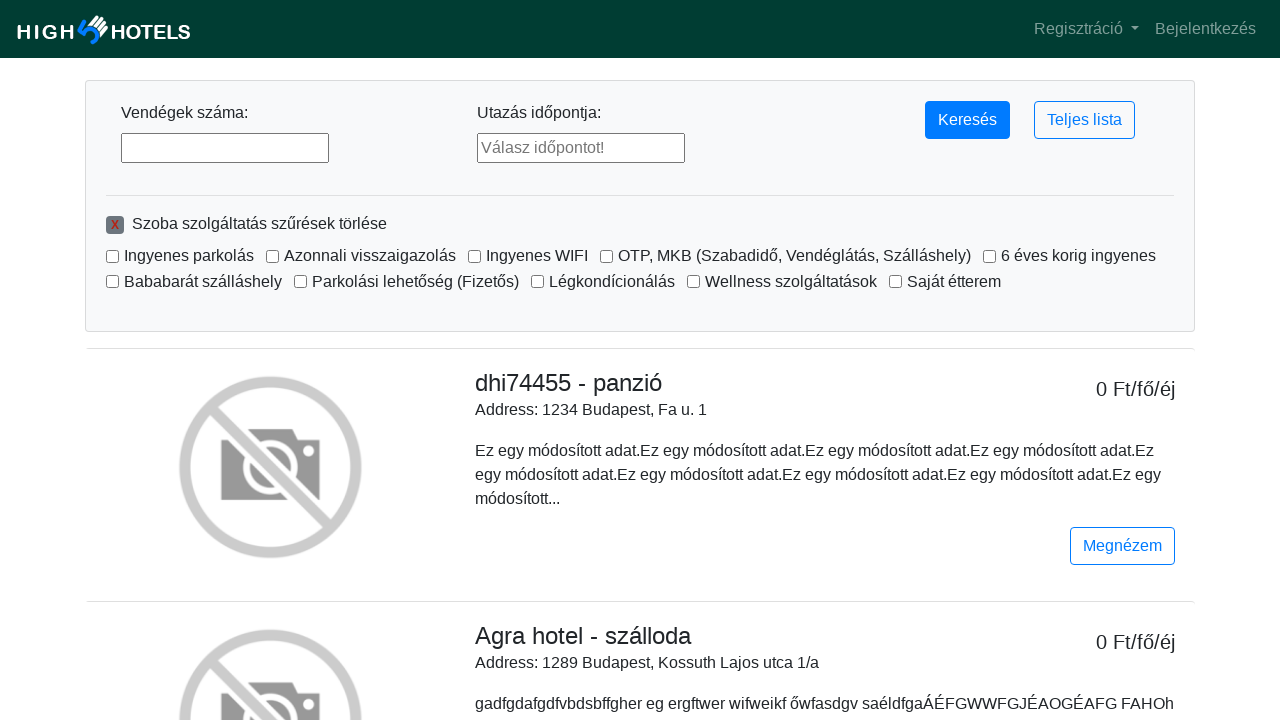

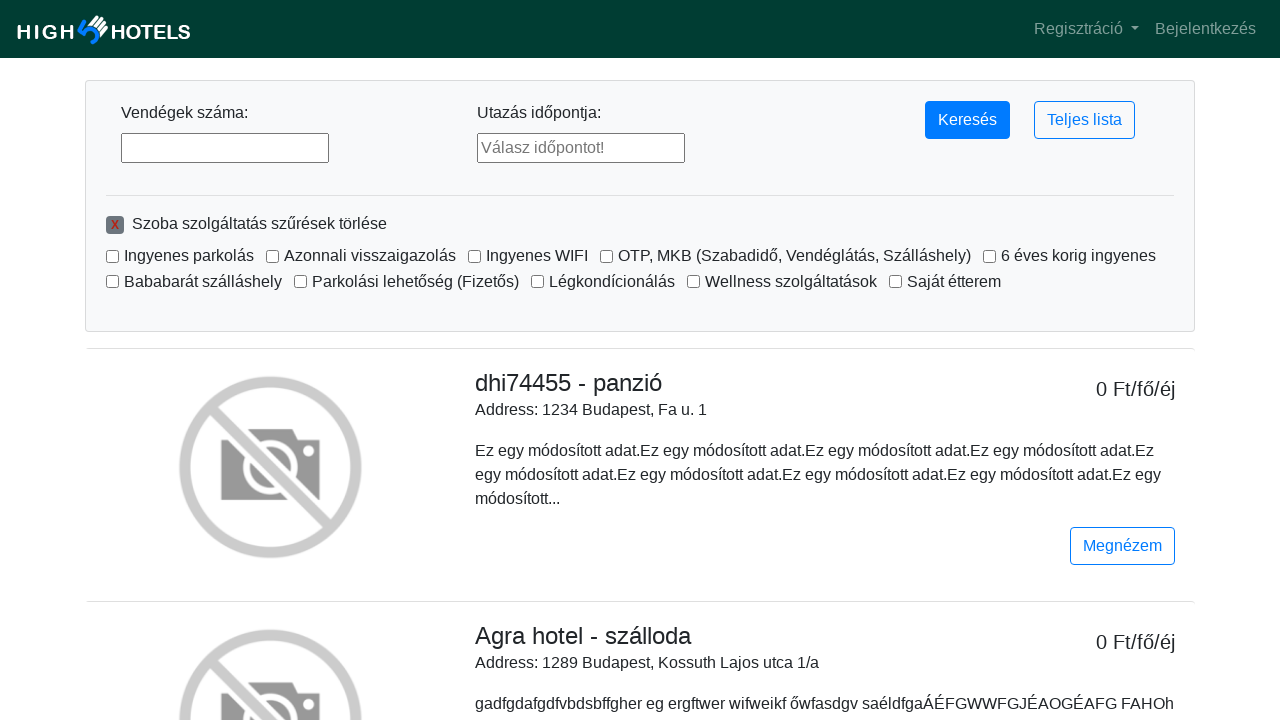